Tests multiple window handling by opening a new window and switching between windows

Starting URL: https://the-internet.herokuapp.com/windows

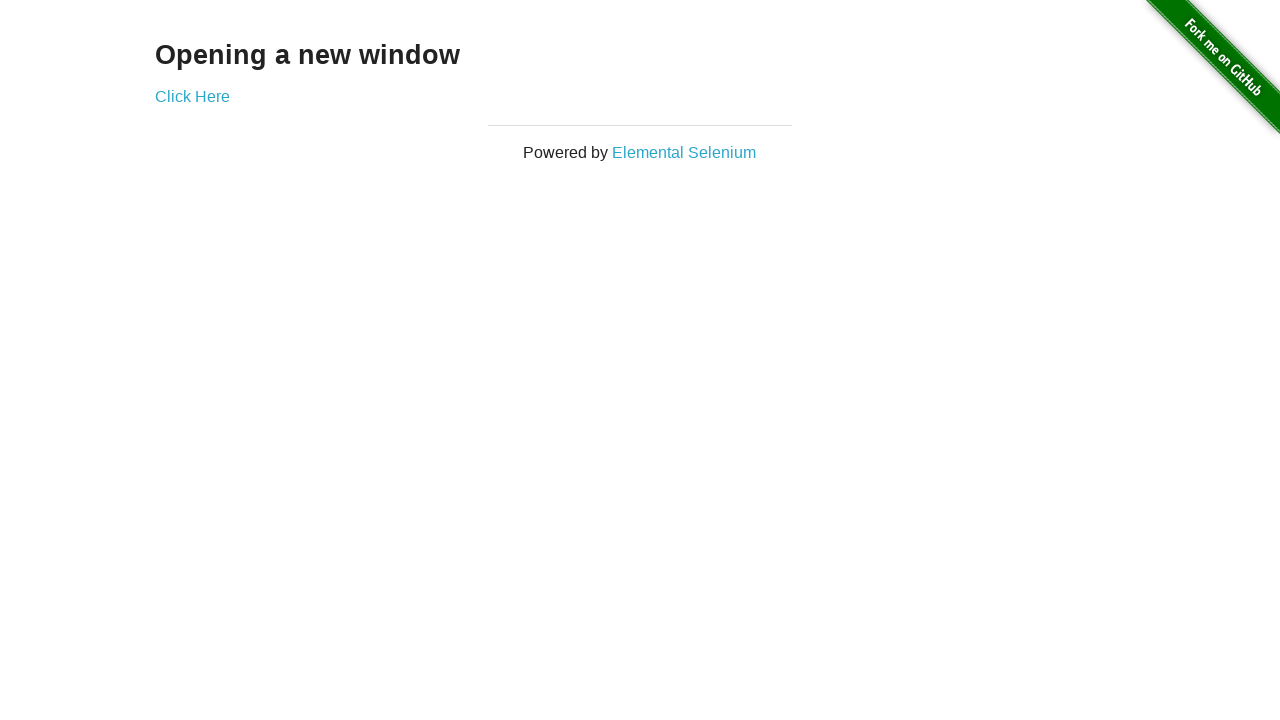

Clicked link to open new window at (192, 96) on xpath=//a[@href='/windows/new']
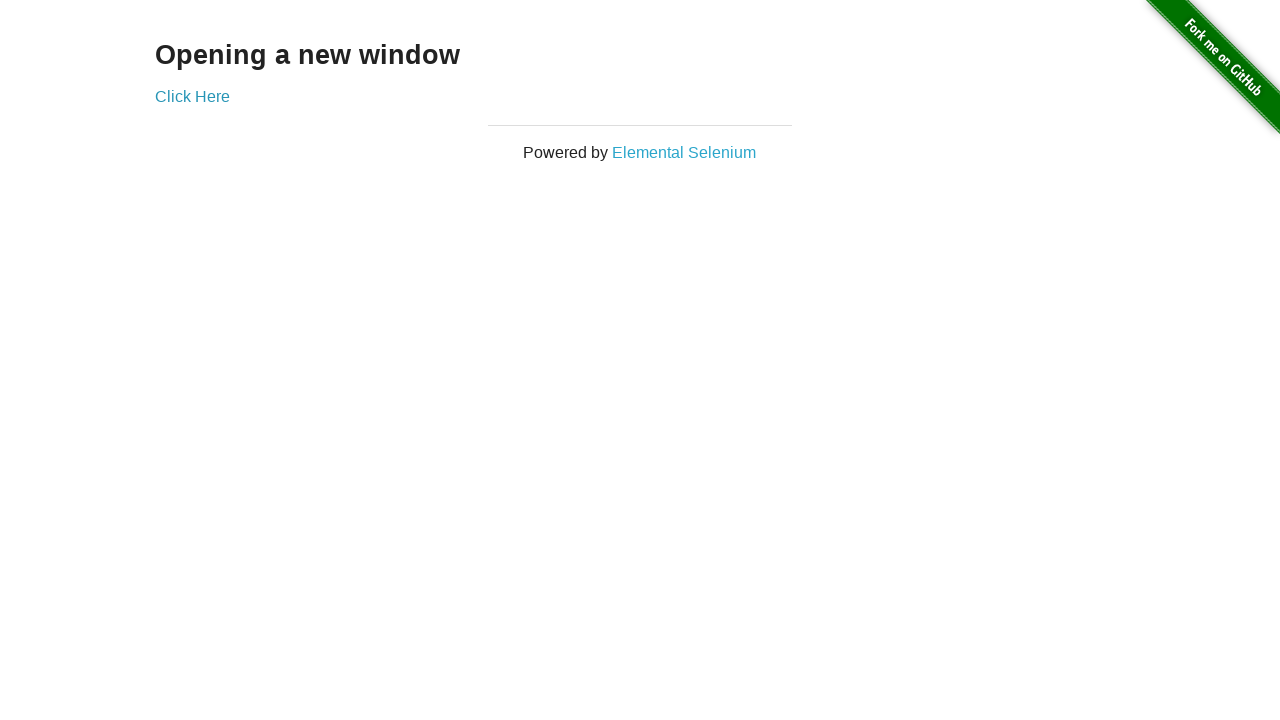

New window opened and captured
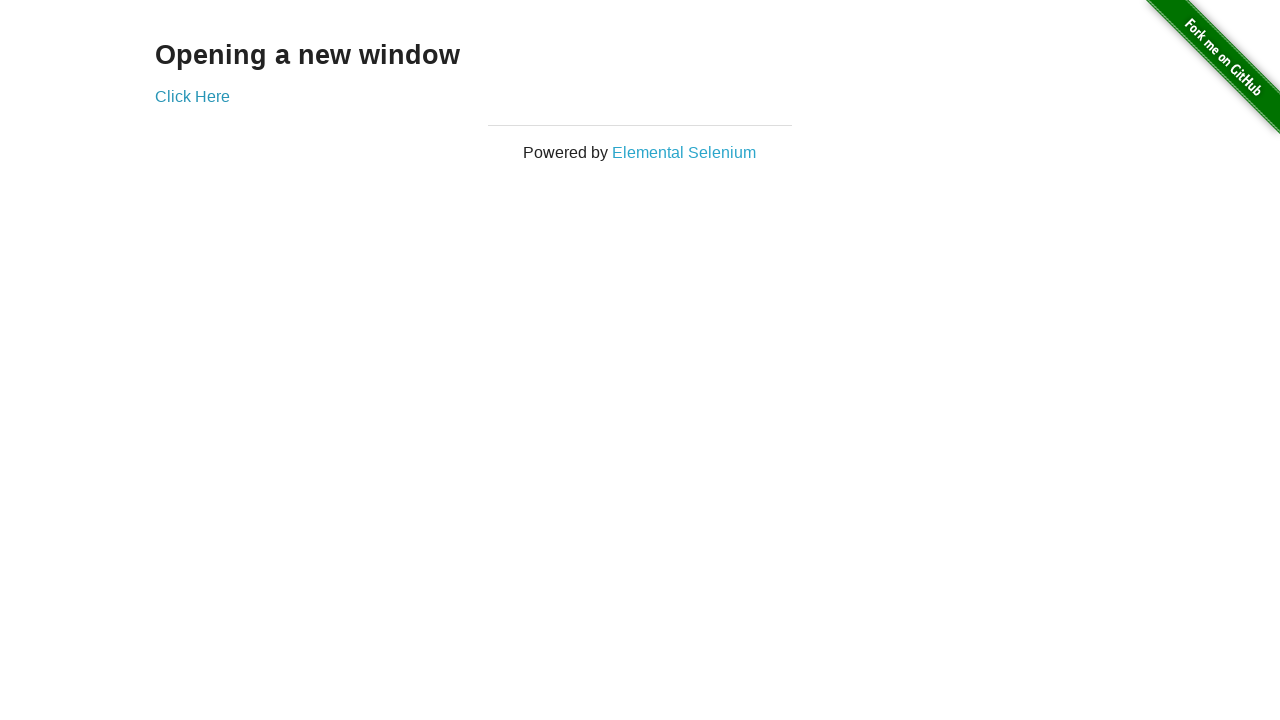

Located h3 element in new window
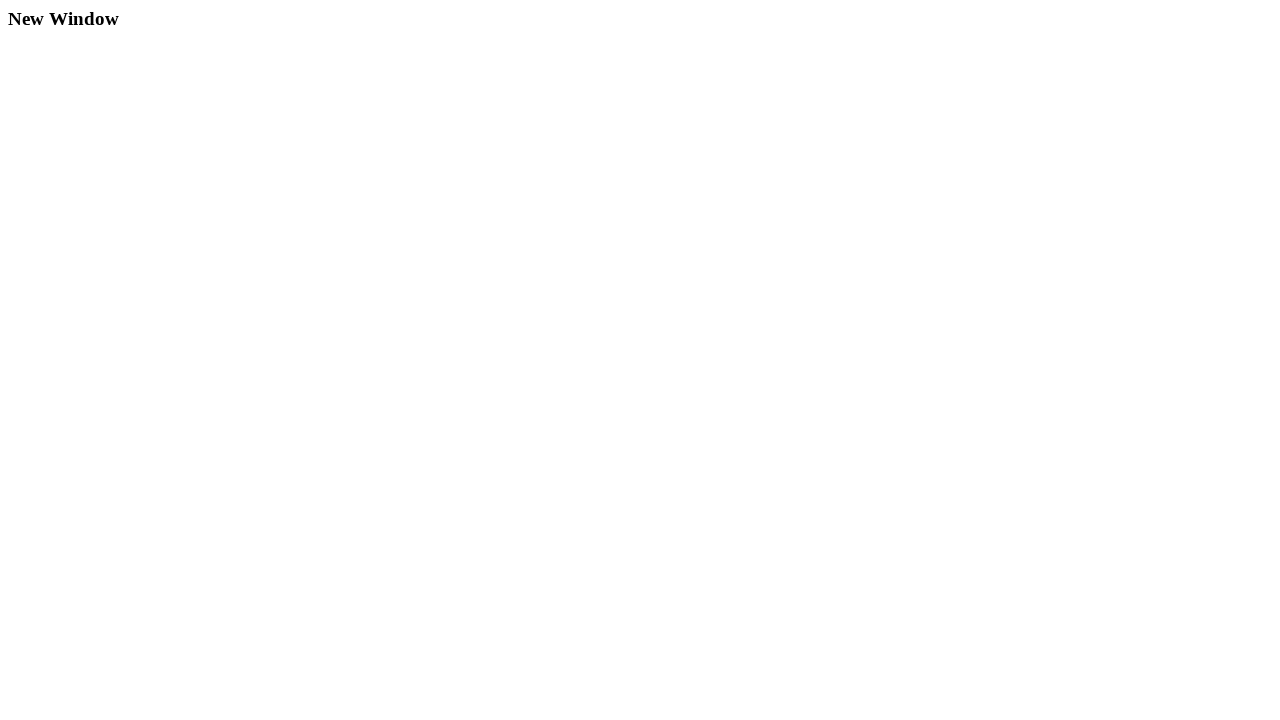

Verified h3 element is visible in new window
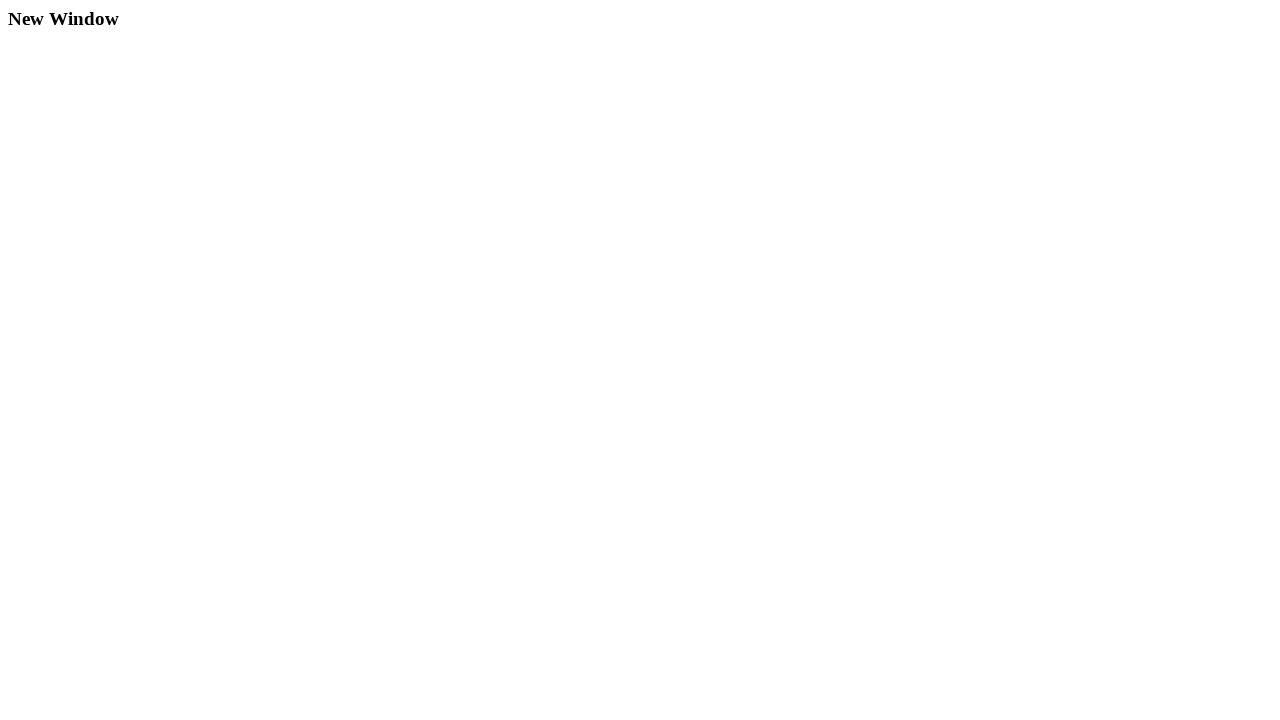

Verified new window h3 text content is 'New Window'
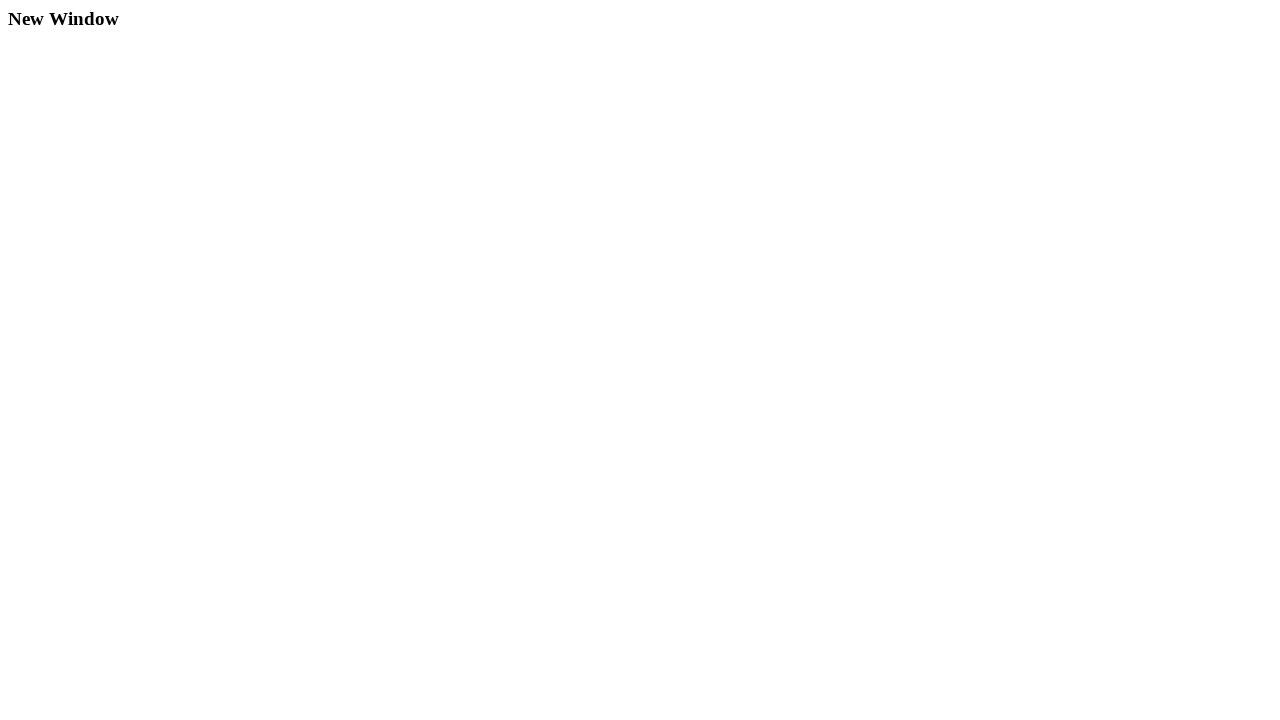

Located h3 element in original window
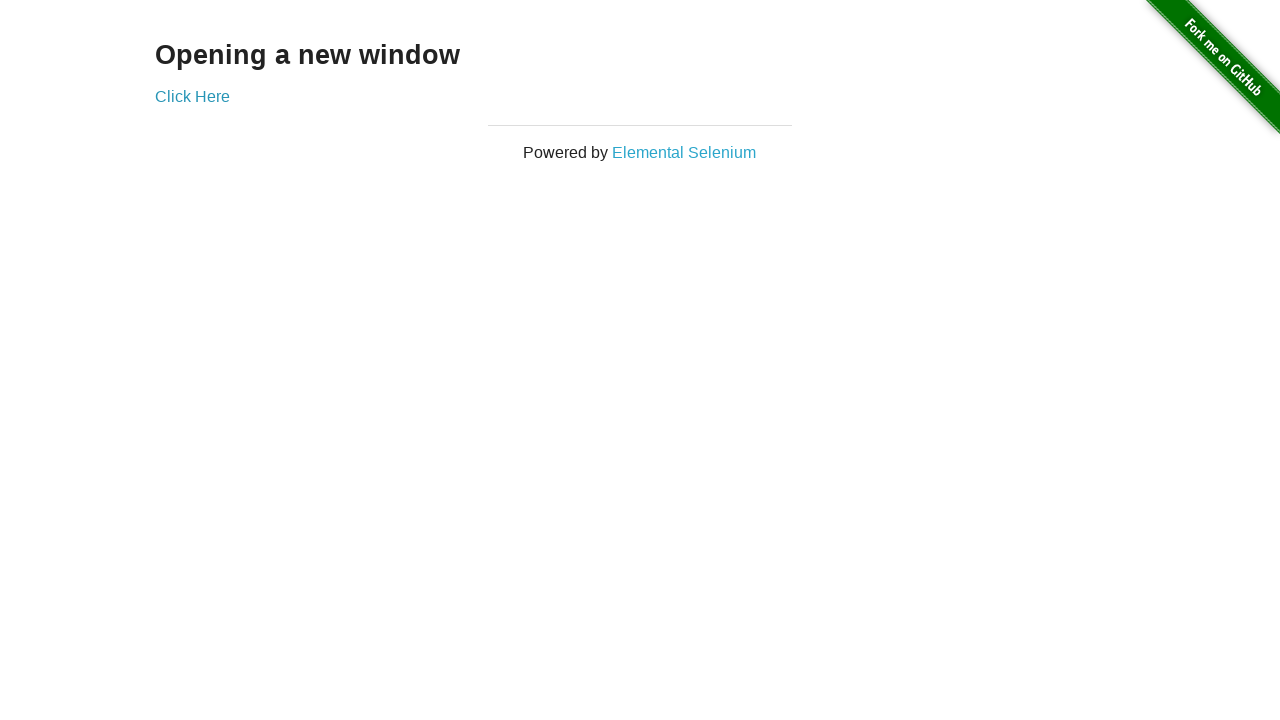

Verified original window h3 text content is 'Opening a new window'
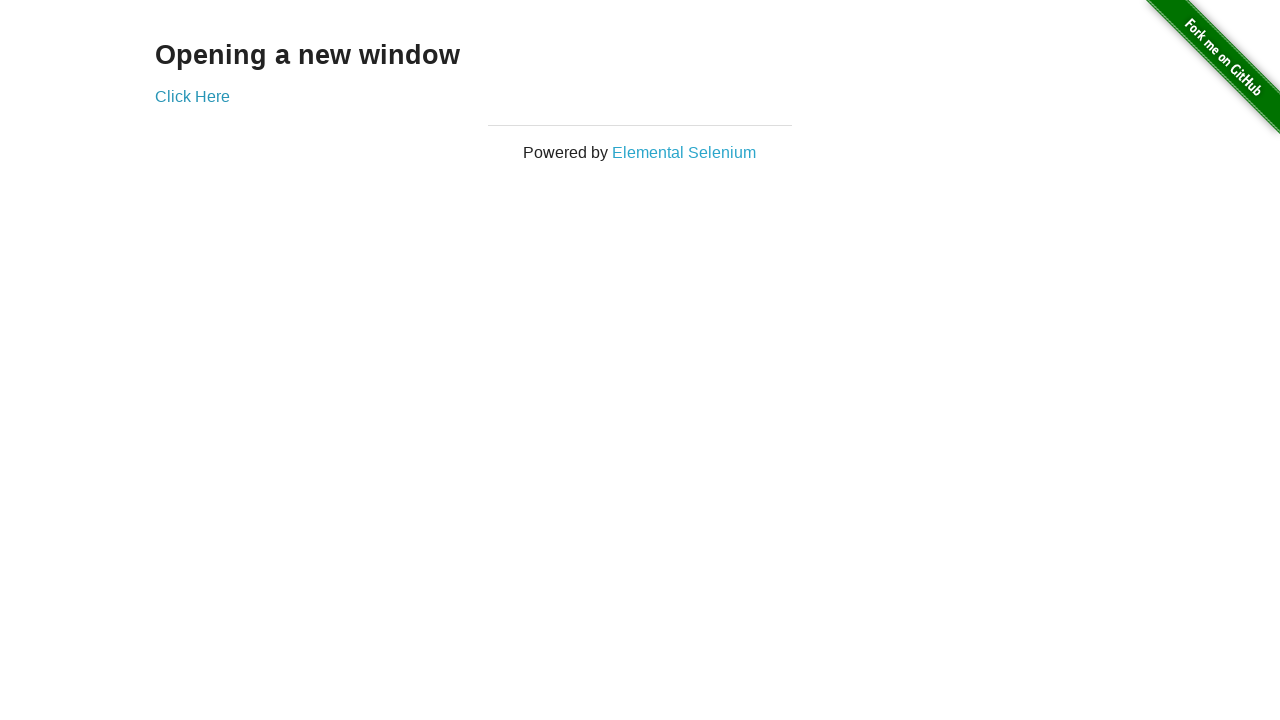

Switched back to new window and verified h3 text content is 'New Window'
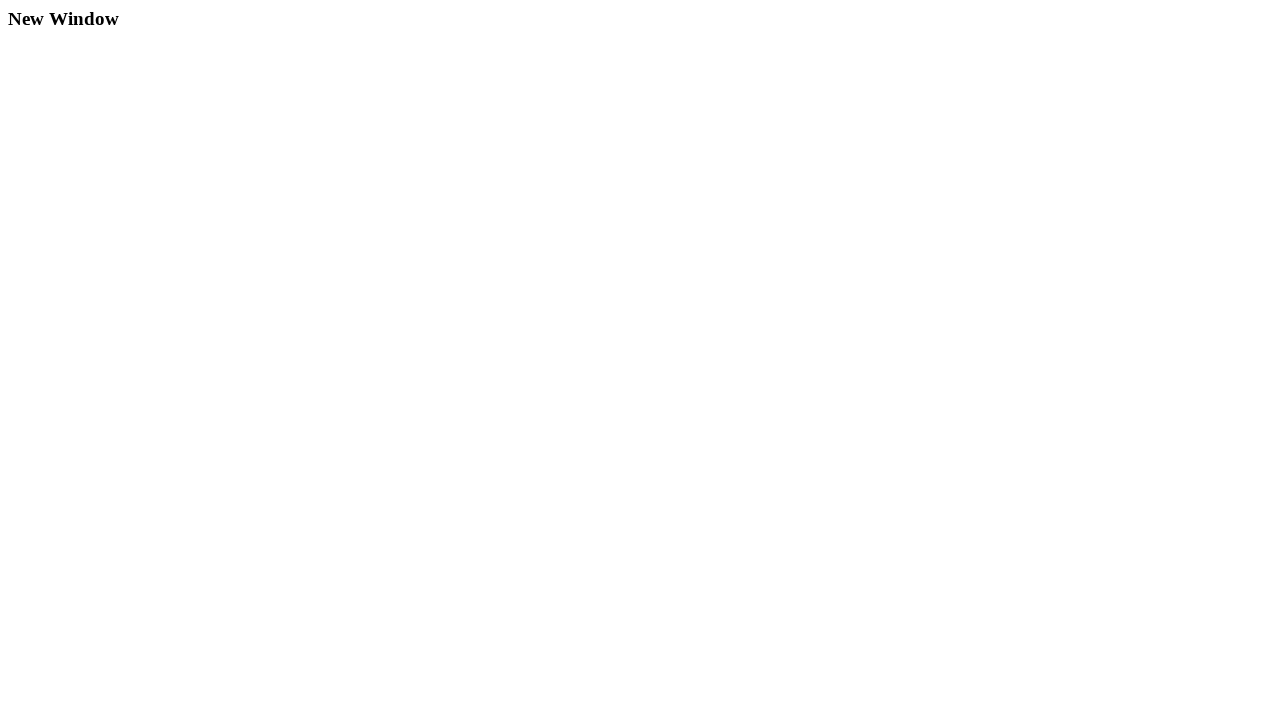

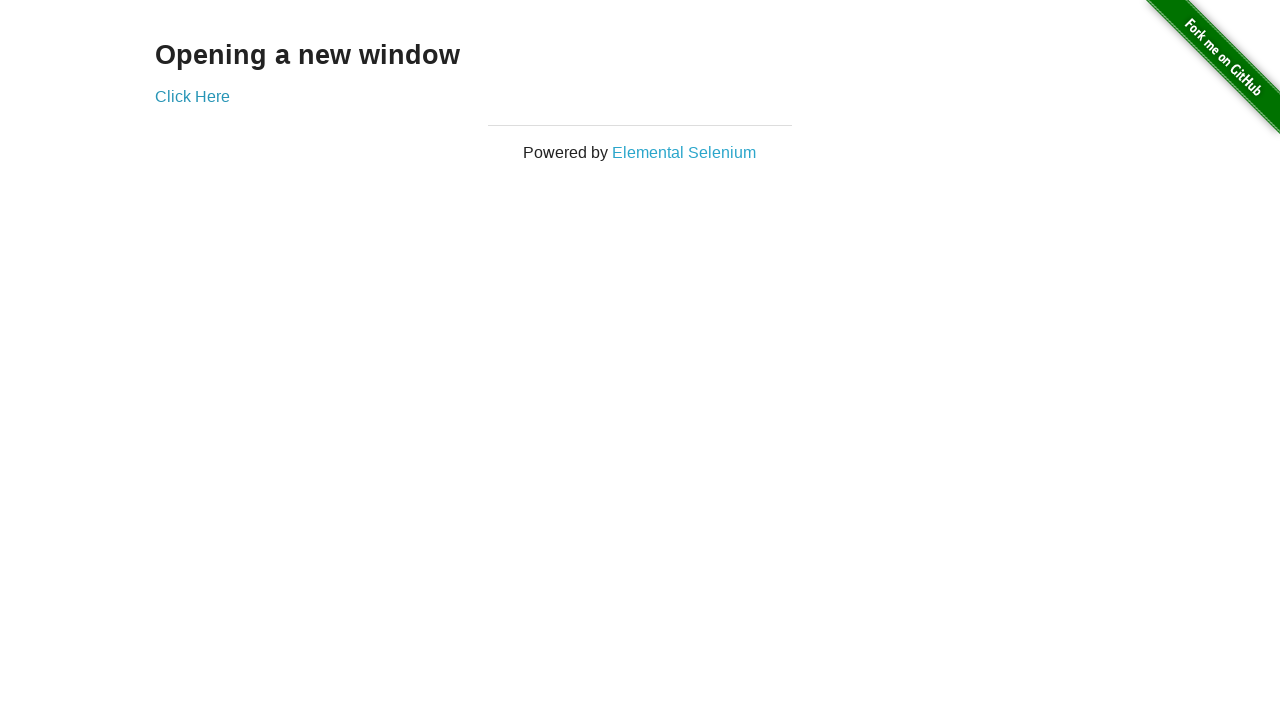